Tests dropdown selection functionality by selecting a currency option from a static dropdown menu

Starting URL: https://rahulshettyacademy.com/dropdownsPractise/

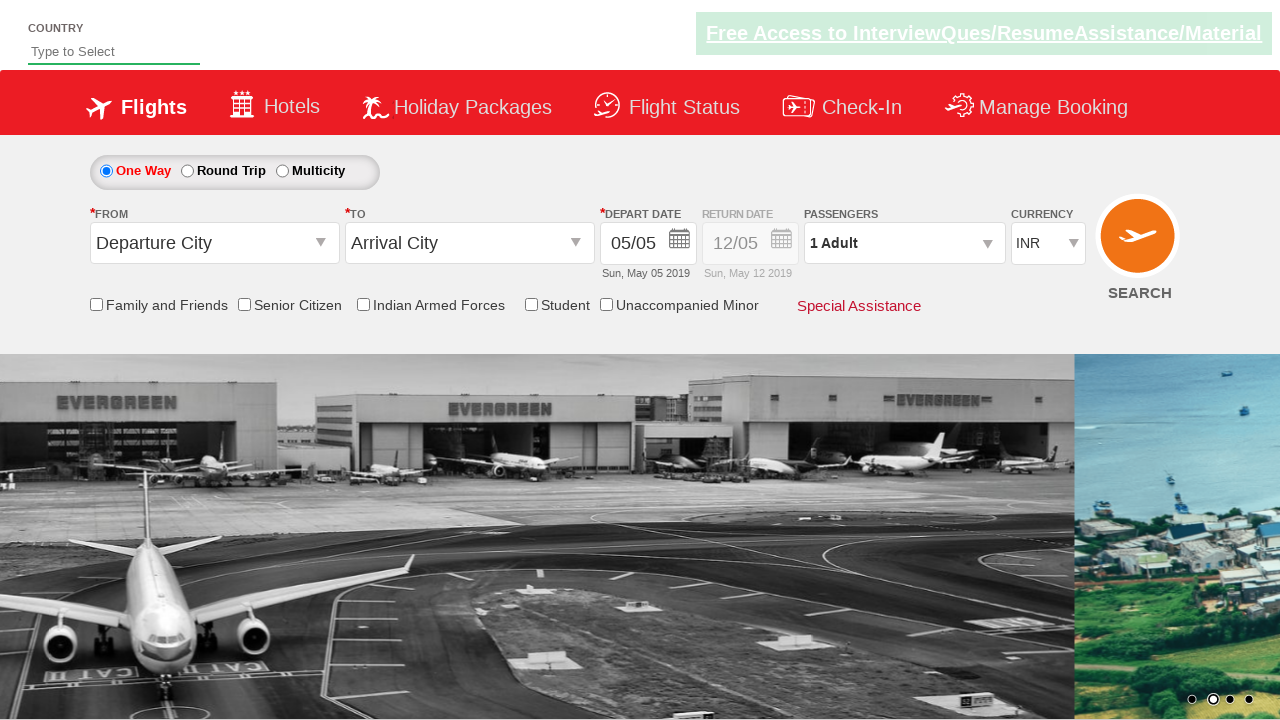

Located currency dropdown element
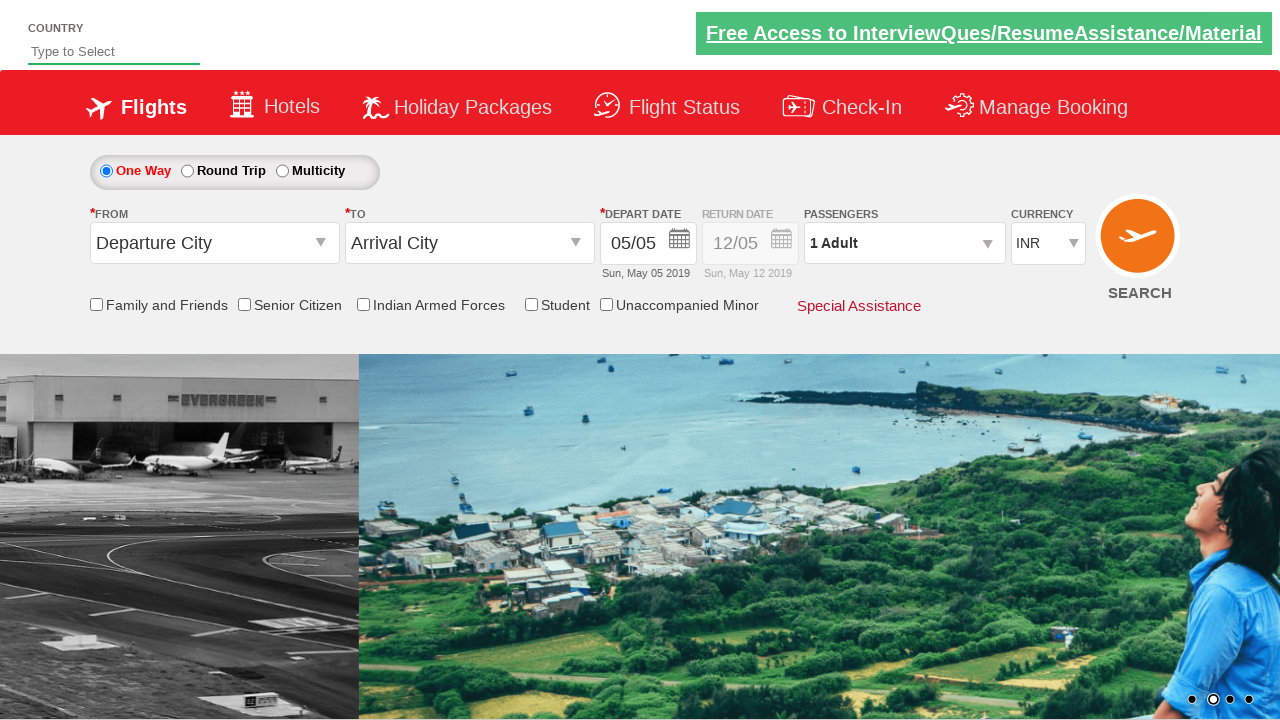

Selected INR currency option from dropdown (index 1) on select[name='ctl00$mainContent$DropDownListCurrency']
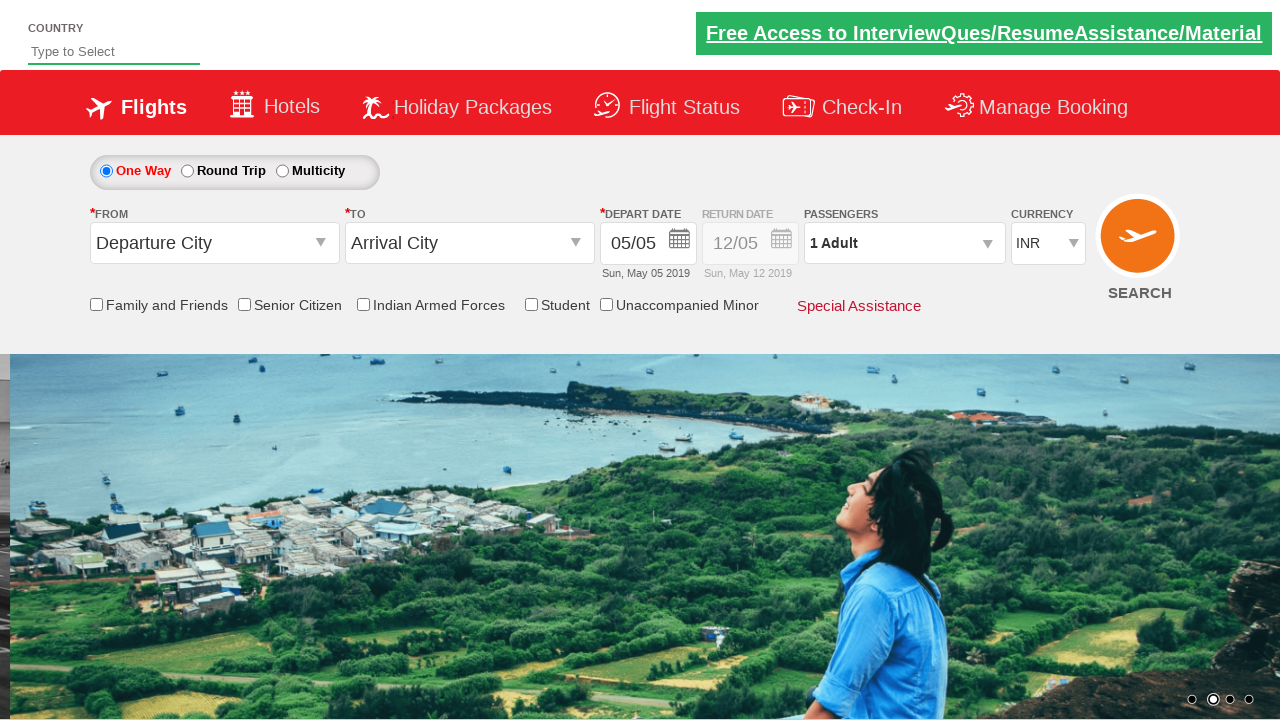

Retrieved selected currency value: INR
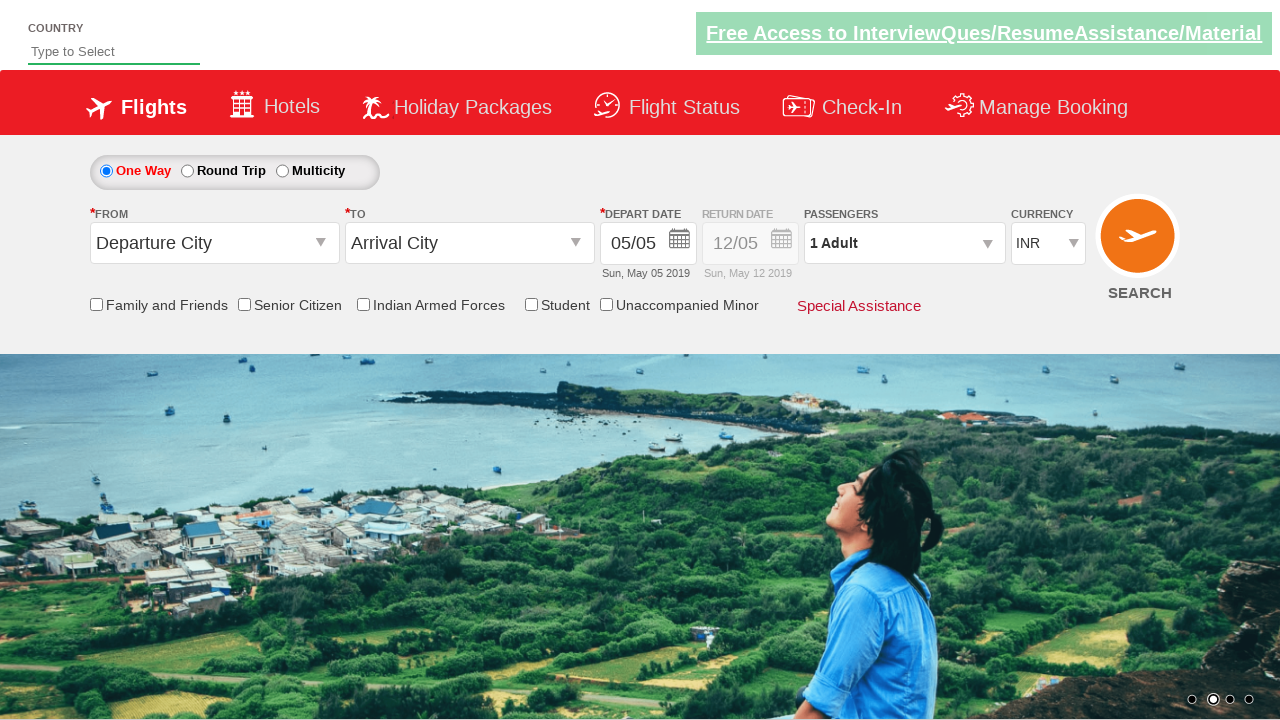

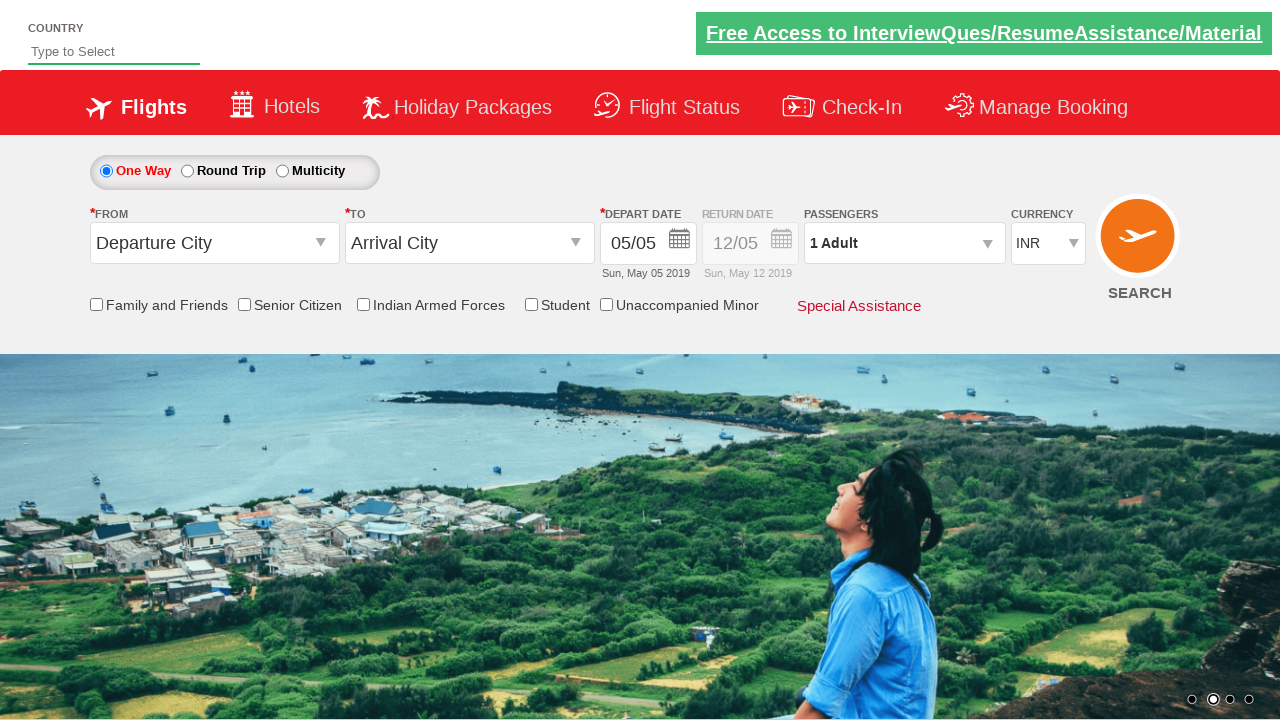